Tests the JPL Space image gallery by clicking the full image button and verifying that the expanded image loads correctly.

Starting URL: https://data-class-jpl-space.s3.amazonaws.com/JPL_Space/index.html

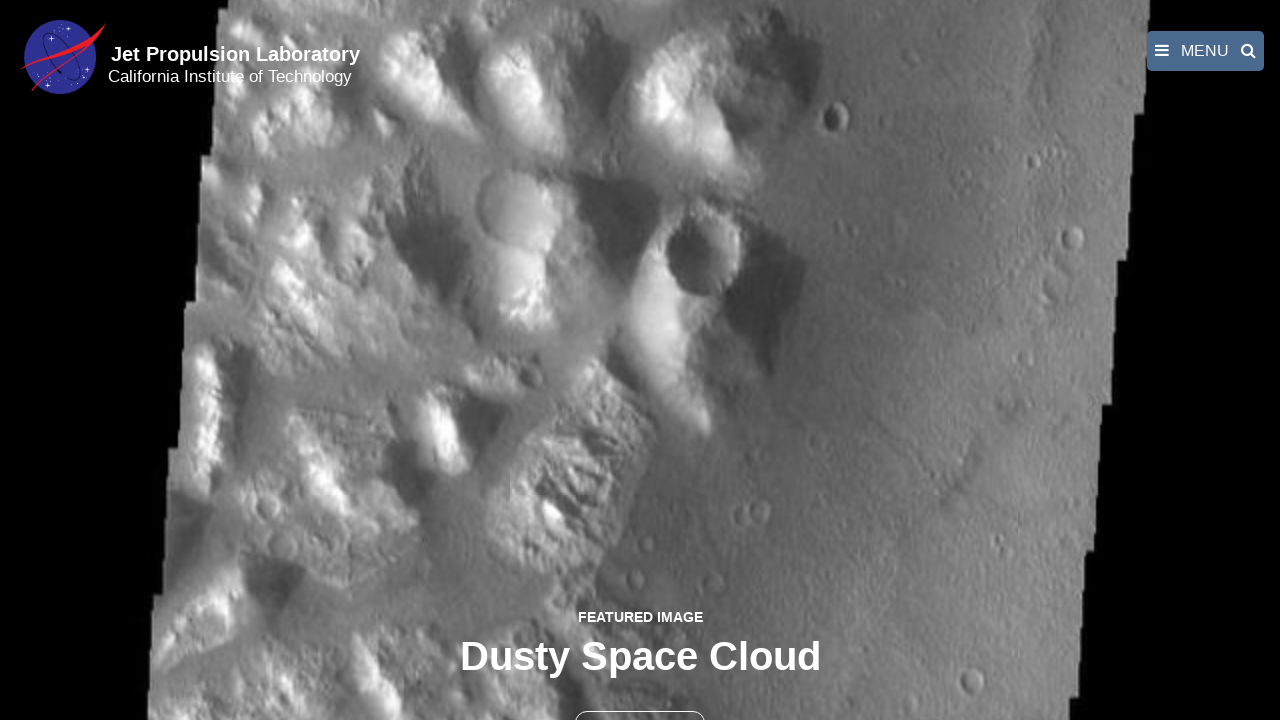

Clicked the full image button to expand the featured image at (640, 699) on button >> nth=1
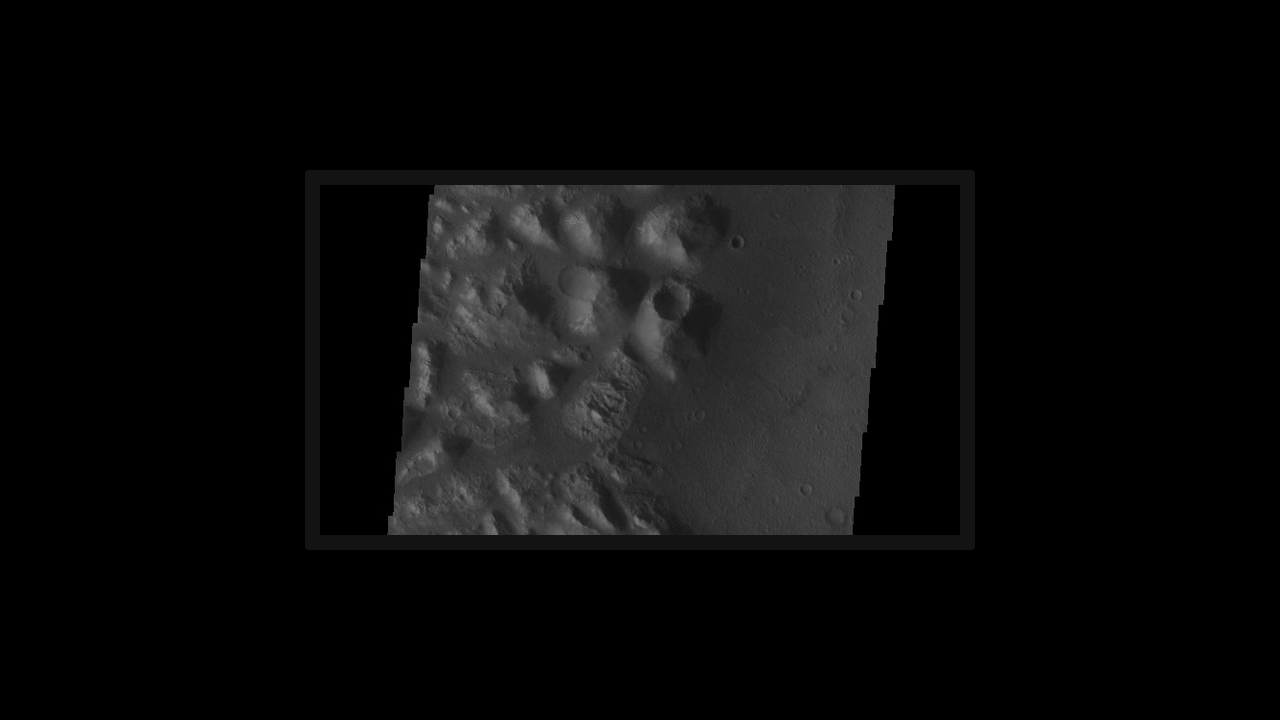

Expanded image loaded successfully in fancybox
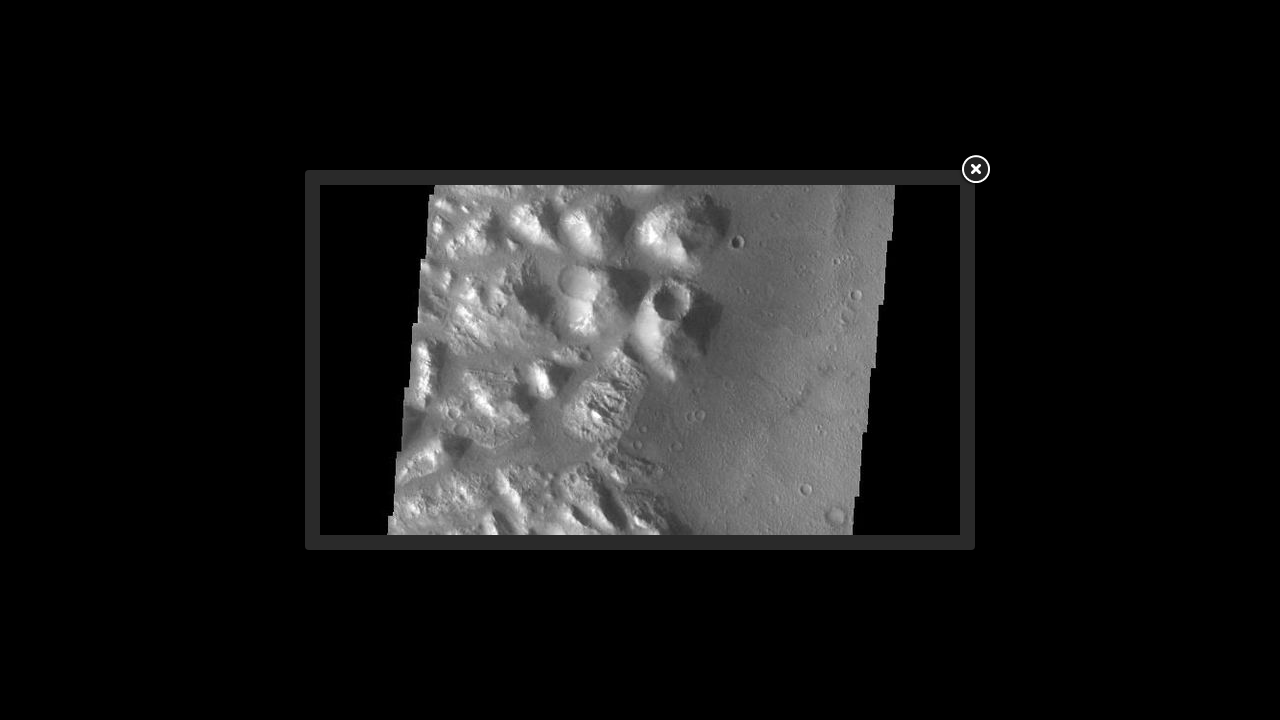

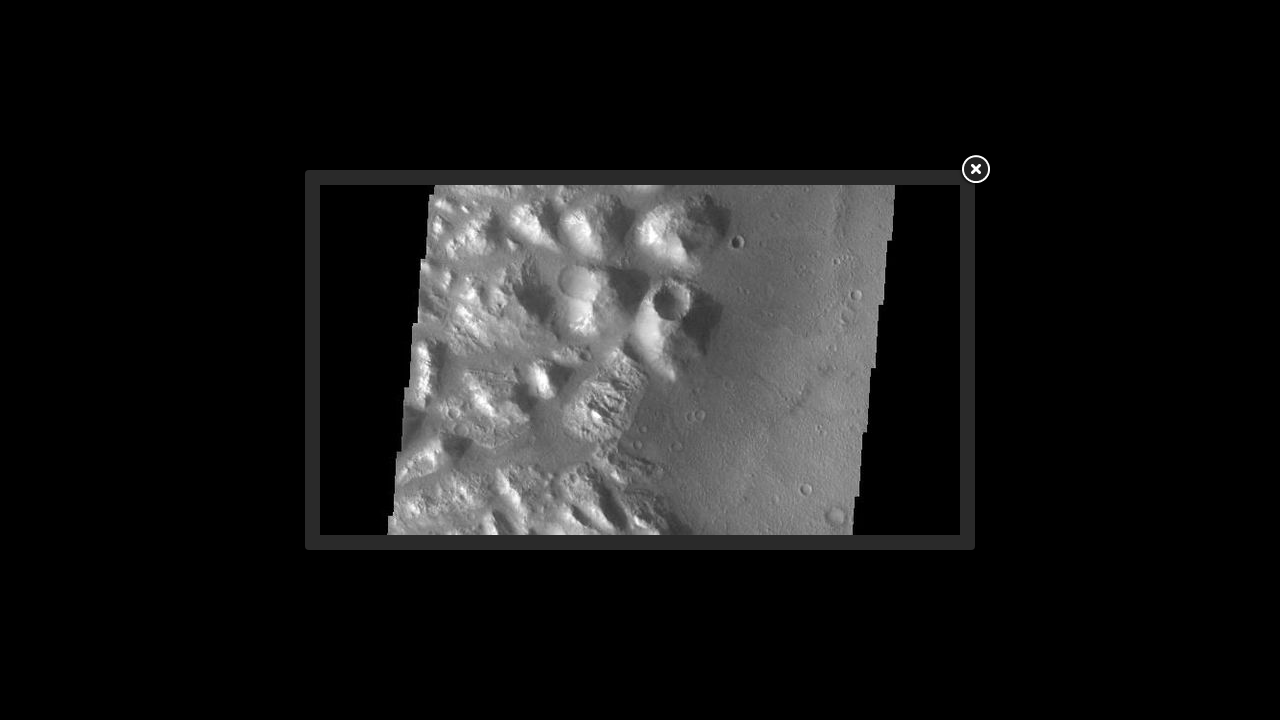